Tests file download functionality by navigating to a download page, clicking a download link, and verifying the download completes successfully.

Starting URL: https://the-internet.herokuapp.com/download

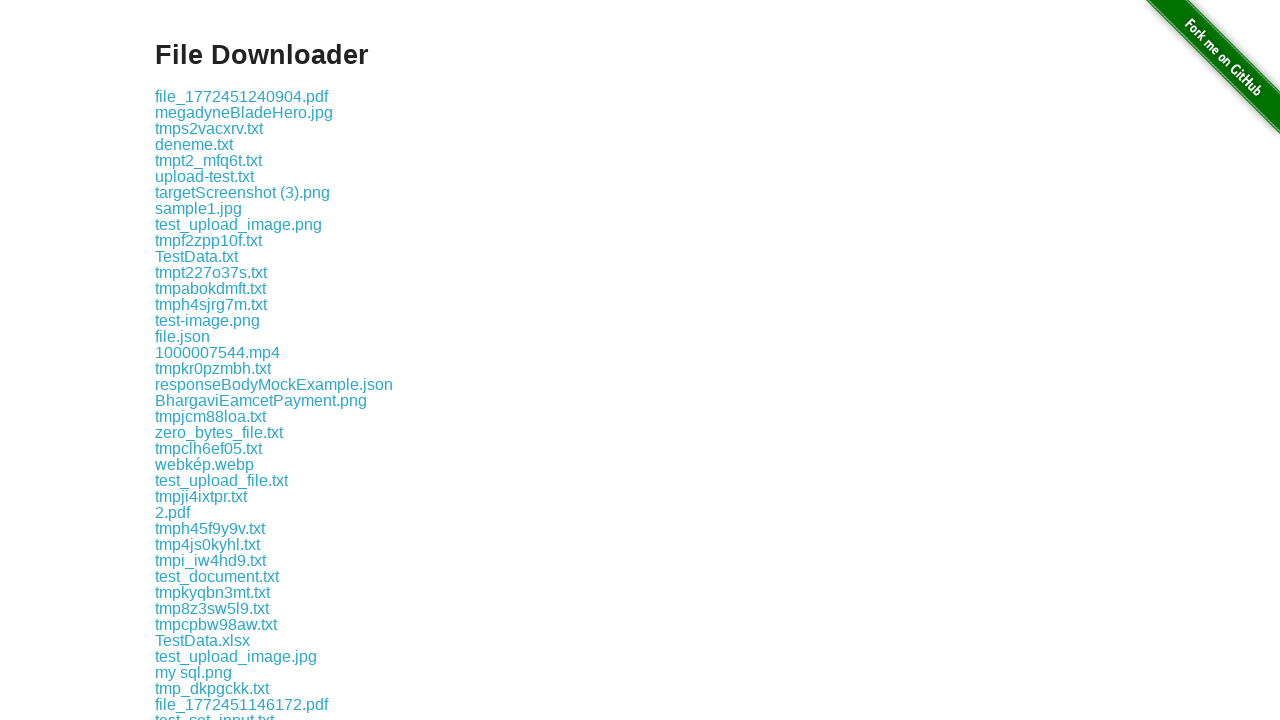

Clicked download link on the page at (242, 96) on .example a
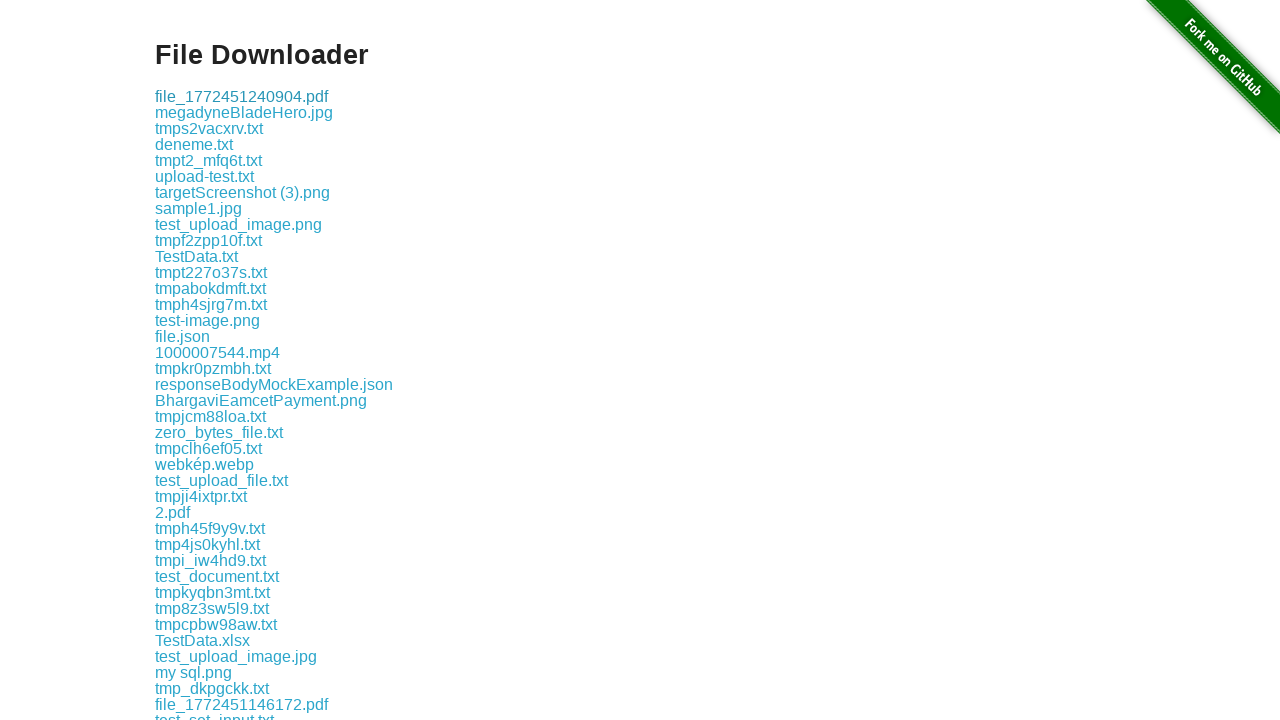

Download completed successfully
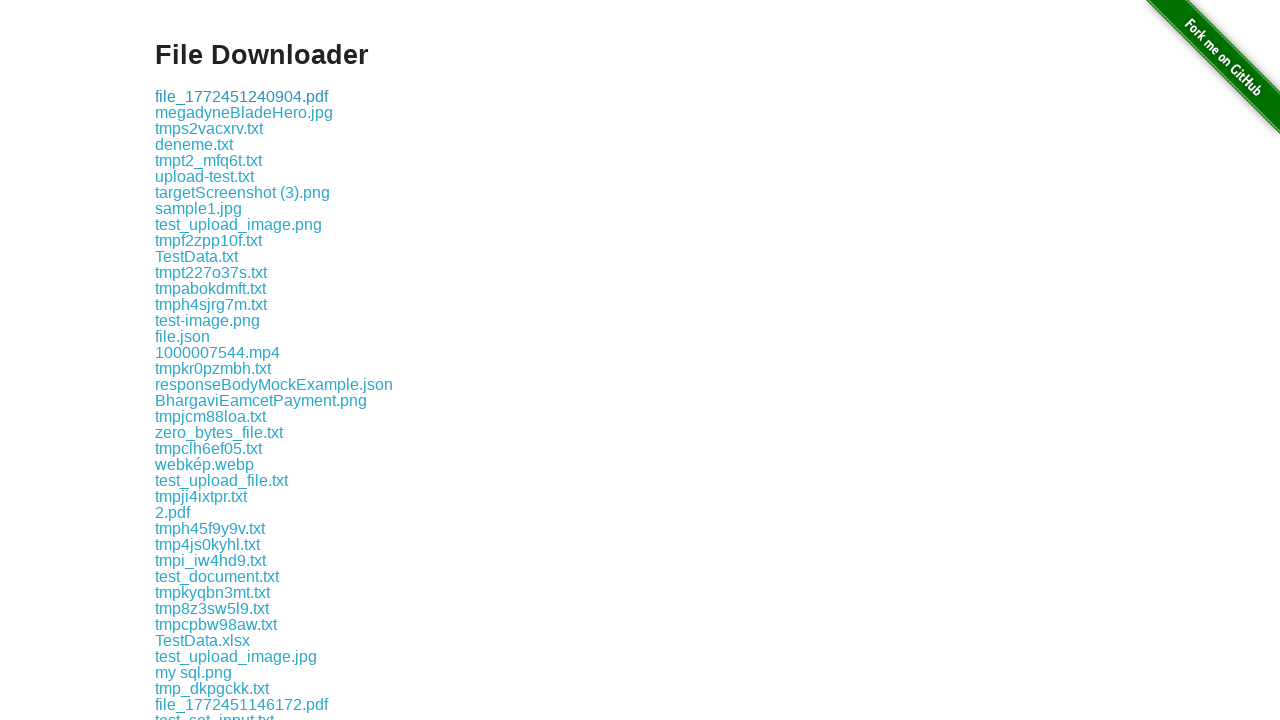

Retrieved download file path
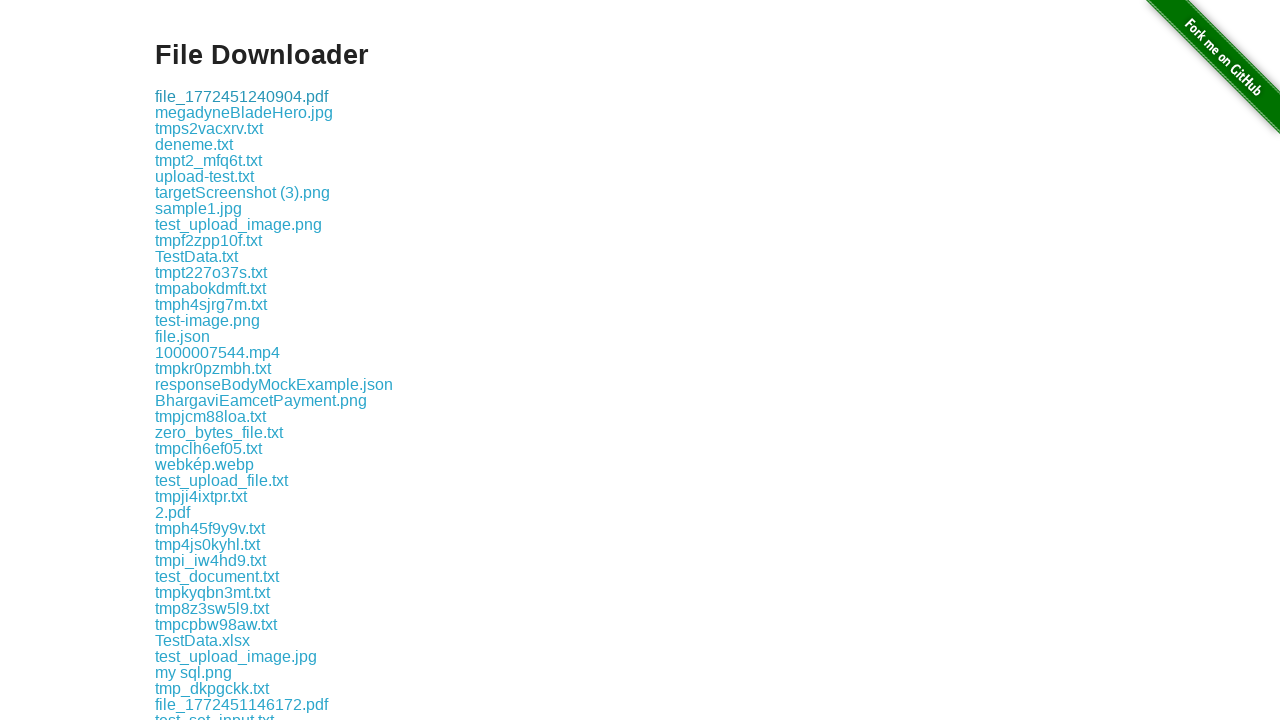

Verified download path is not None
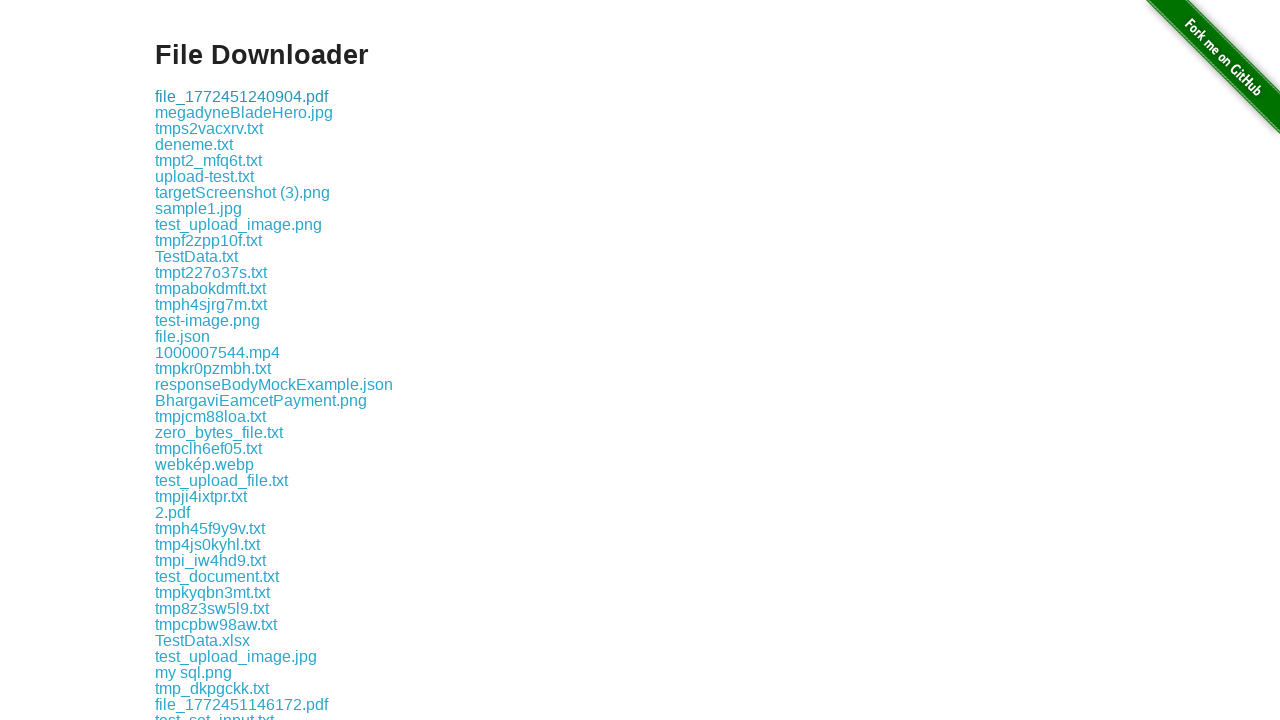

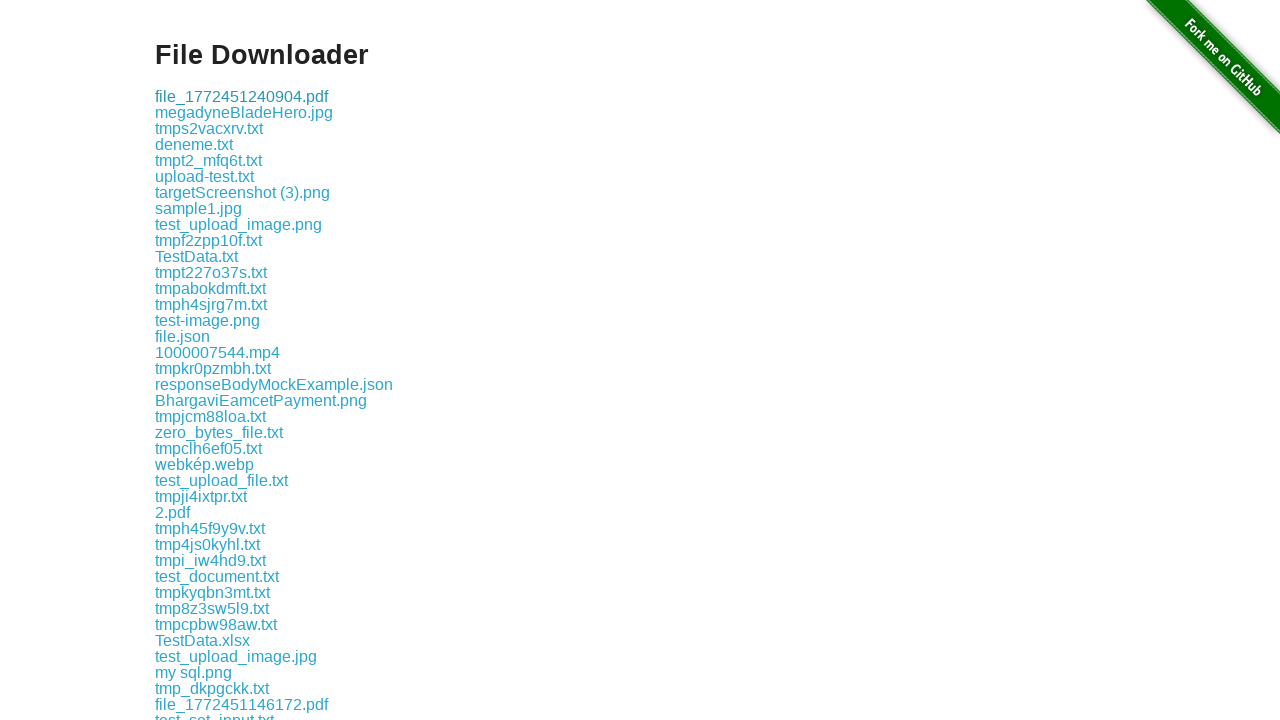